Tests that edits are saved when the input loses focus (blur event)

Starting URL: https://demo.playwright.dev/todomvc

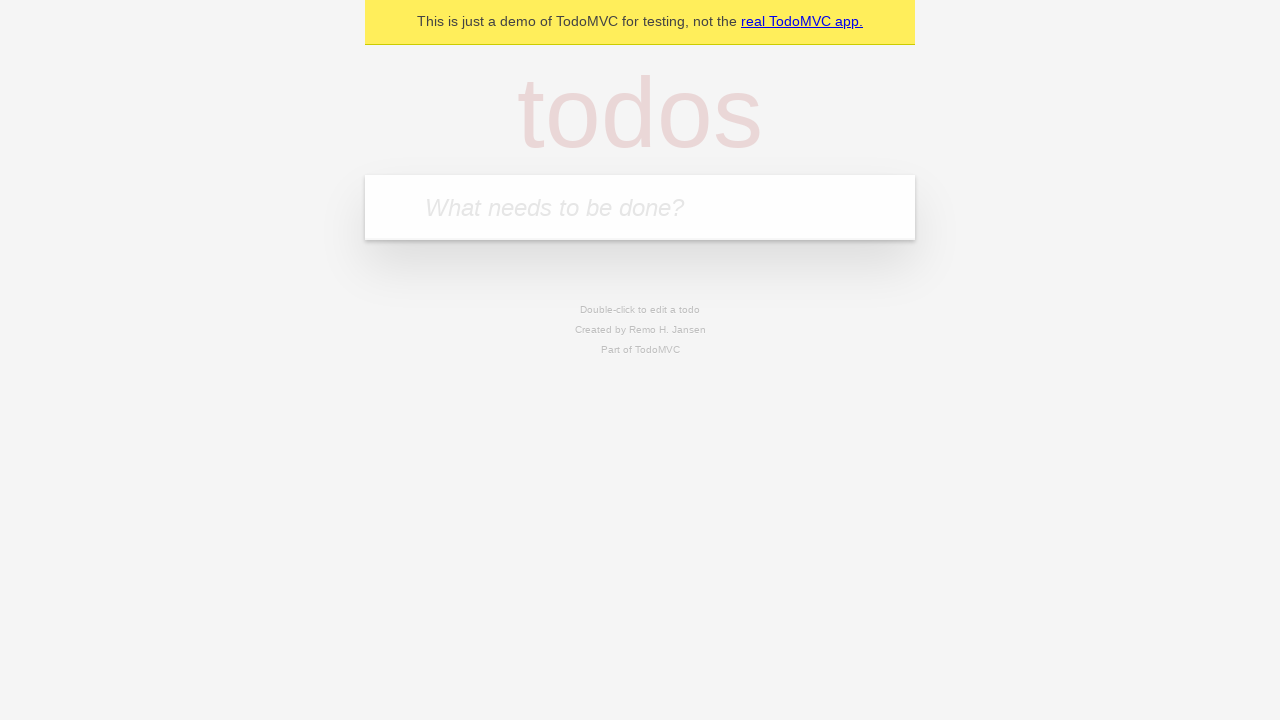

Filled input with first todo 'buy some cheese' on internal:attr=[placeholder="What needs to be done?"i]
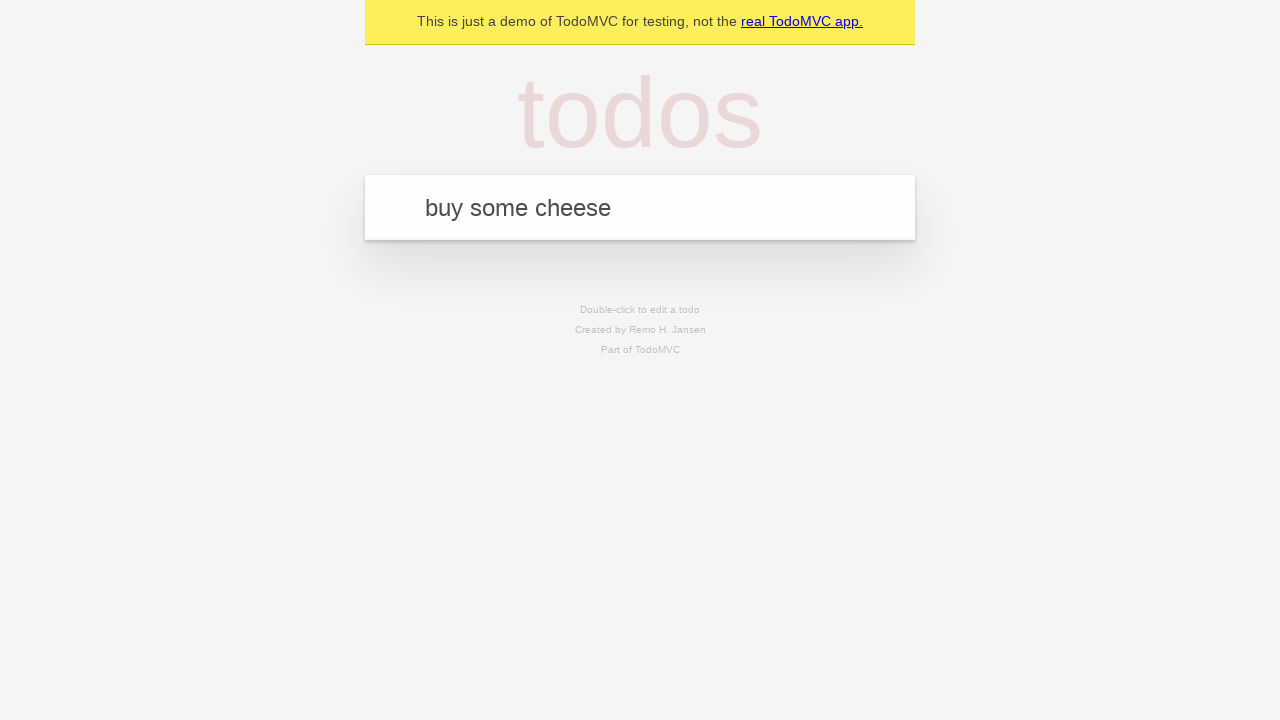

Pressed Enter to create first todo on internal:attr=[placeholder="What needs to be done?"i]
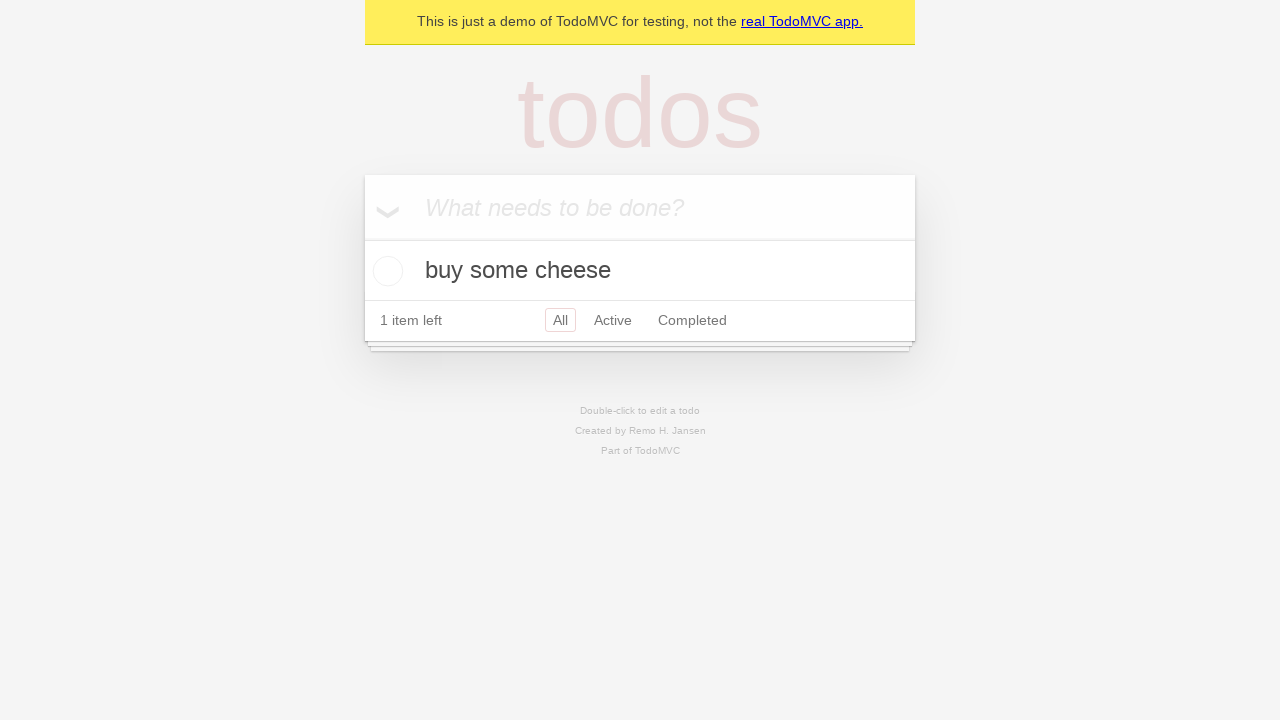

Filled input with second todo 'feed the cat' on internal:attr=[placeholder="What needs to be done?"i]
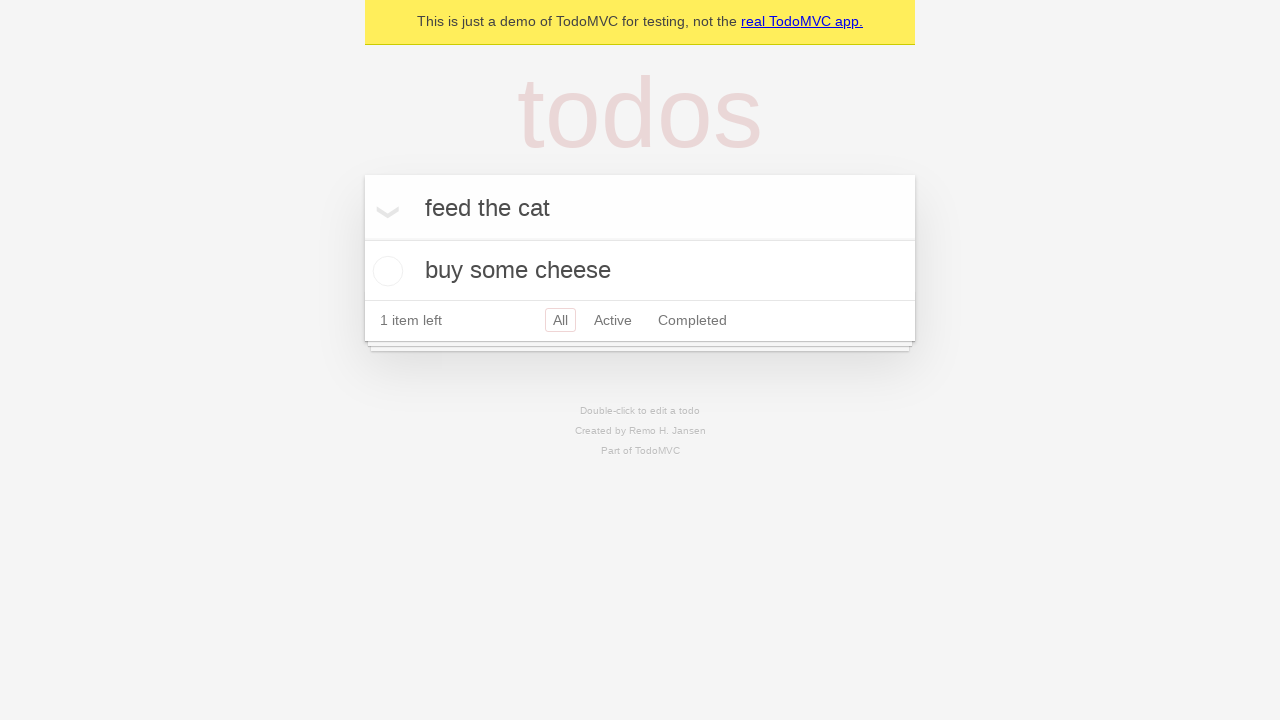

Pressed Enter to create second todo on internal:attr=[placeholder="What needs to be done?"i]
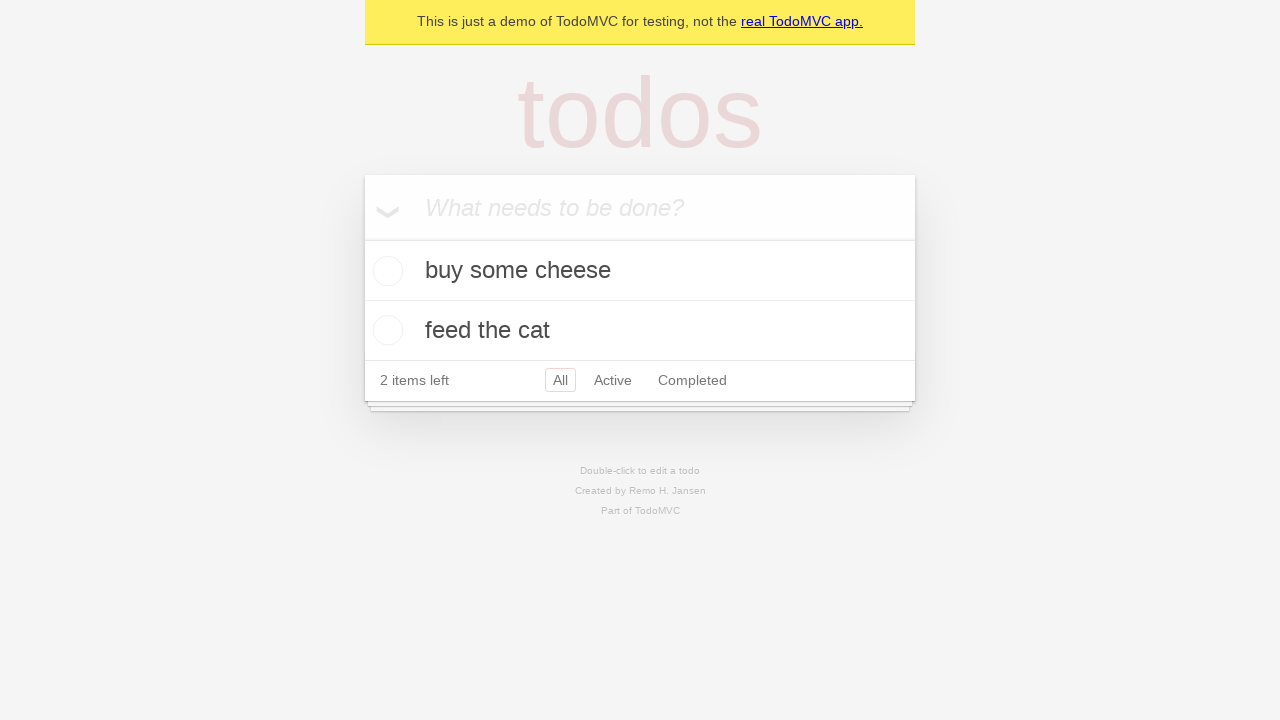

Filled input with third todo 'book a doctors appointment' on internal:attr=[placeholder="What needs to be done?"i]
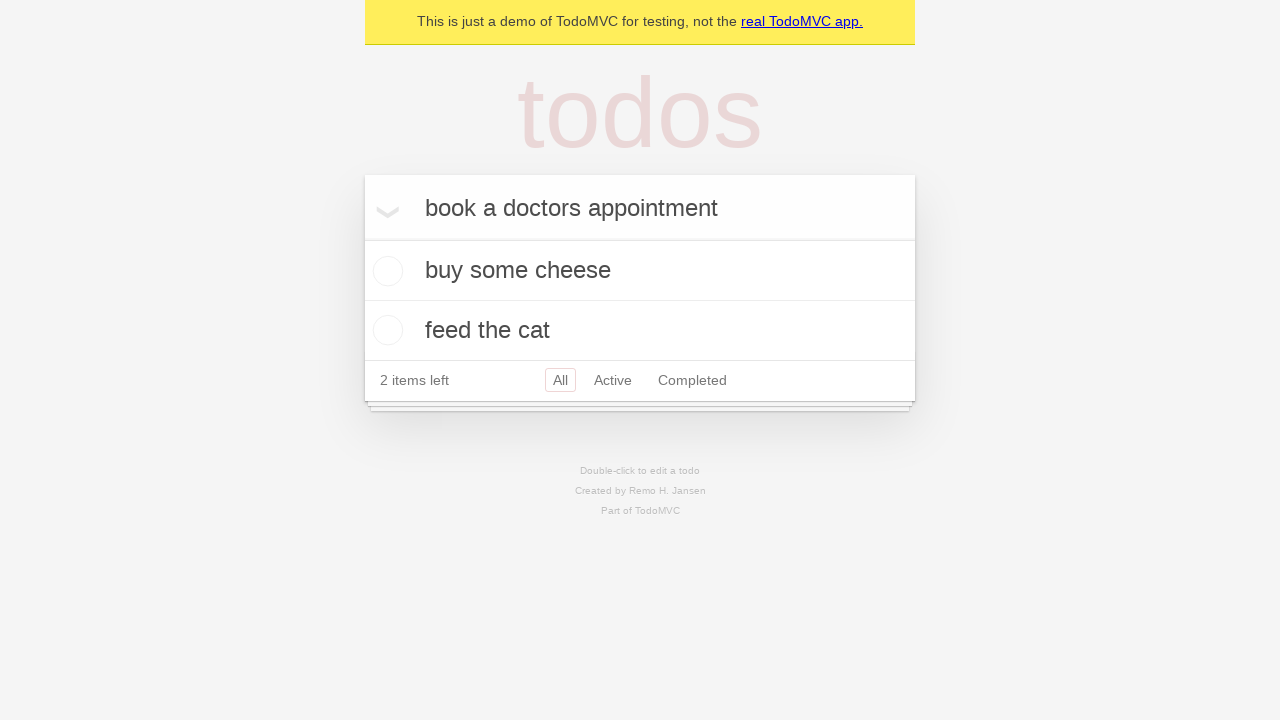

Pressed Enter to create third todo on internal:attr=[placeholder="What needs to be done?"i]
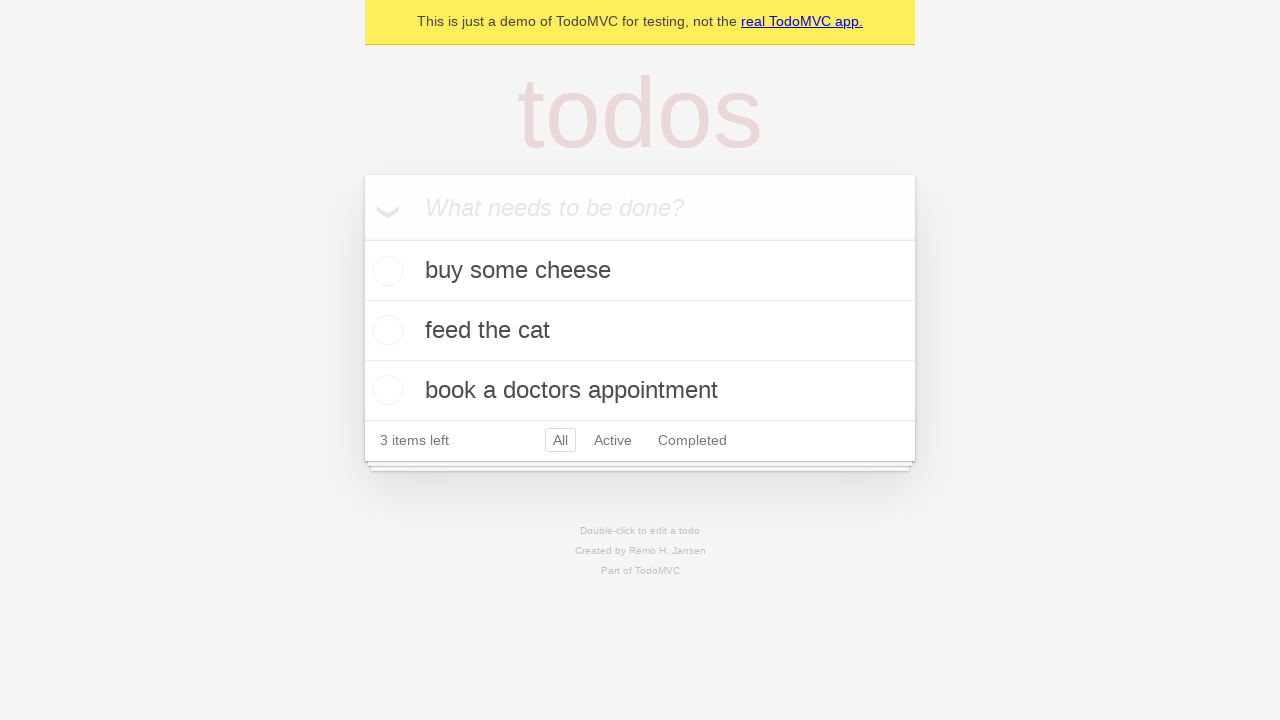

Double-clicked second todo to enter edit mode at (640, 331) on internal:testid=[data-testid="todo-item"s] >> nth=1
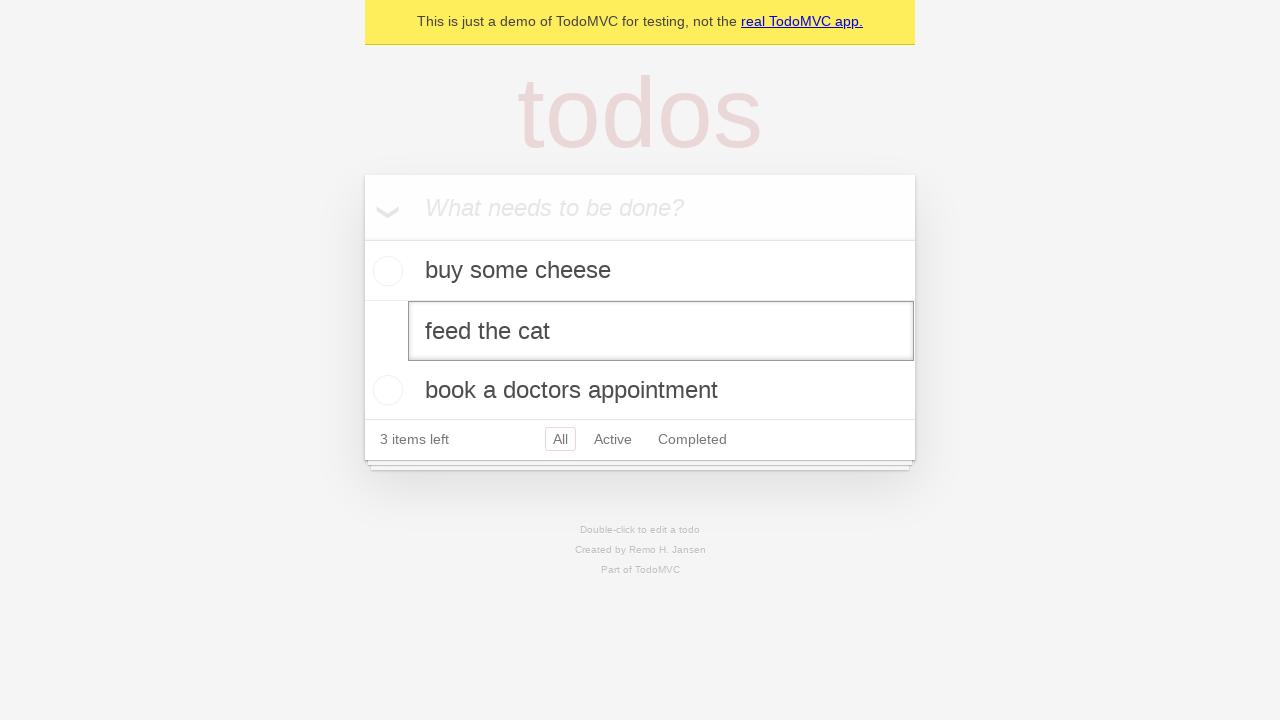

Filled edit textbox with new text 'buy some sausages' on internal:testid=[data-testid="todo-item"s] >> nth=1 >> internal:role=textbox[nam
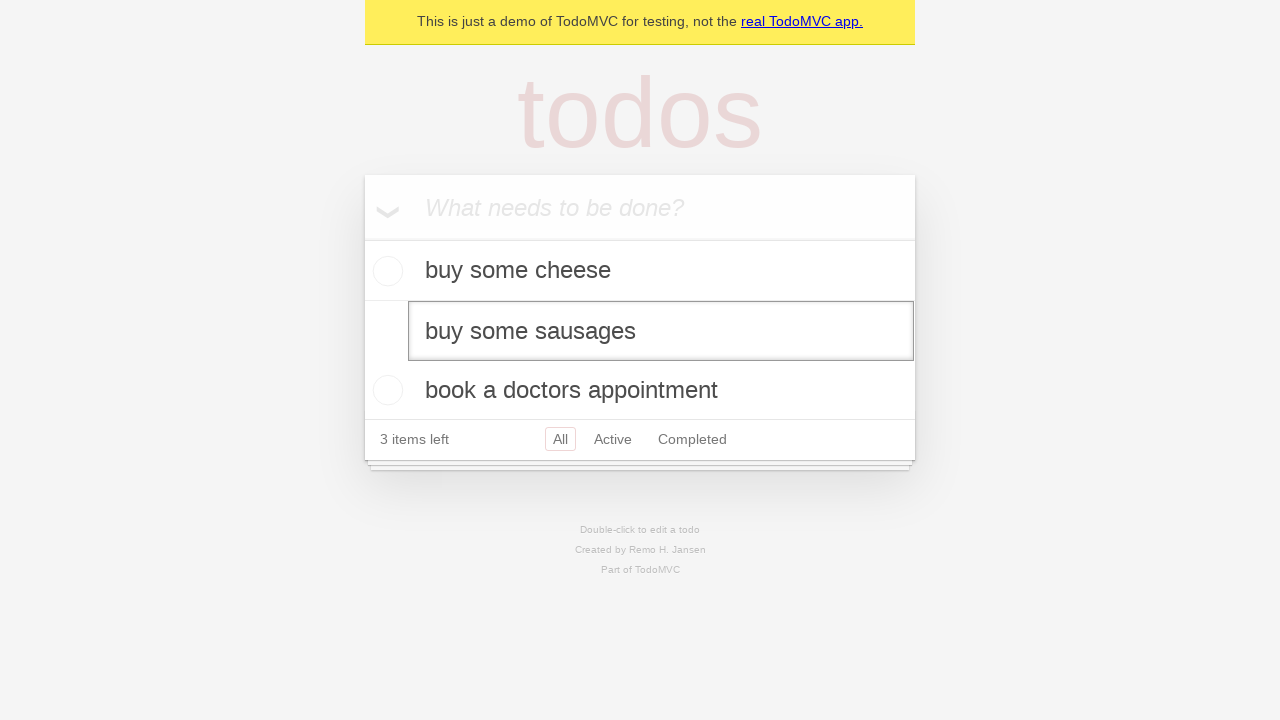

Dispatched blur event to save edits
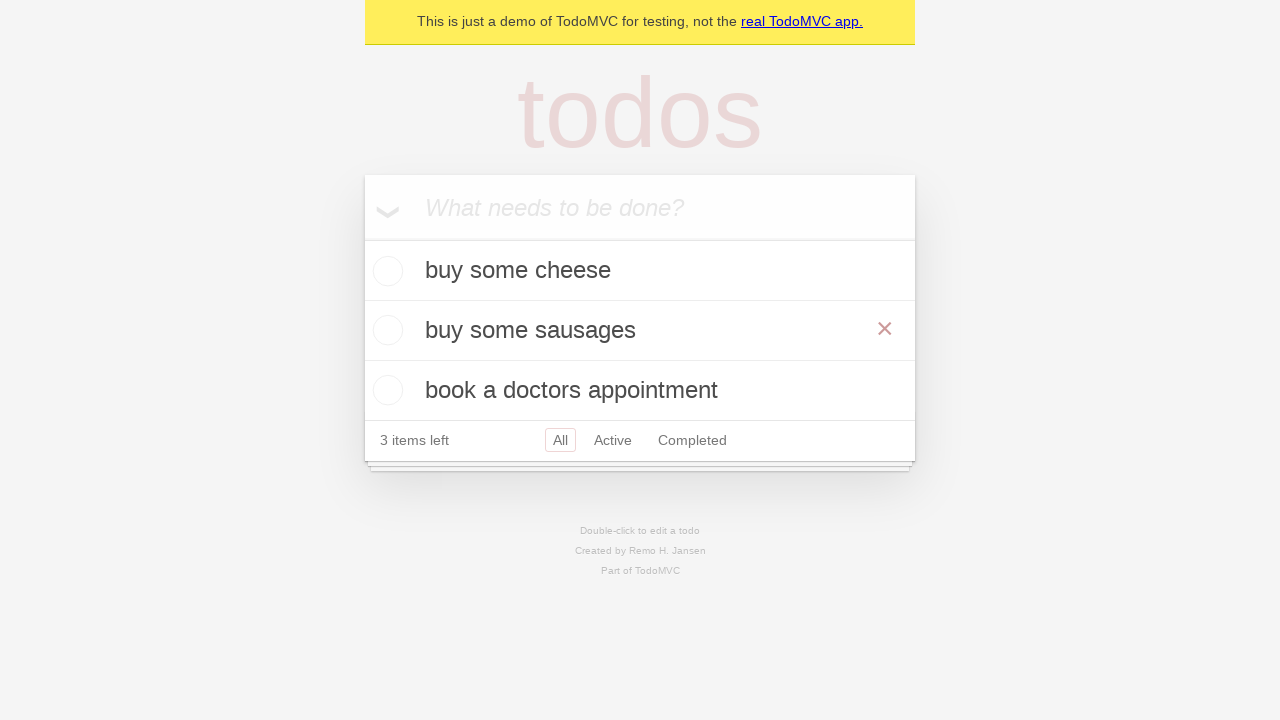

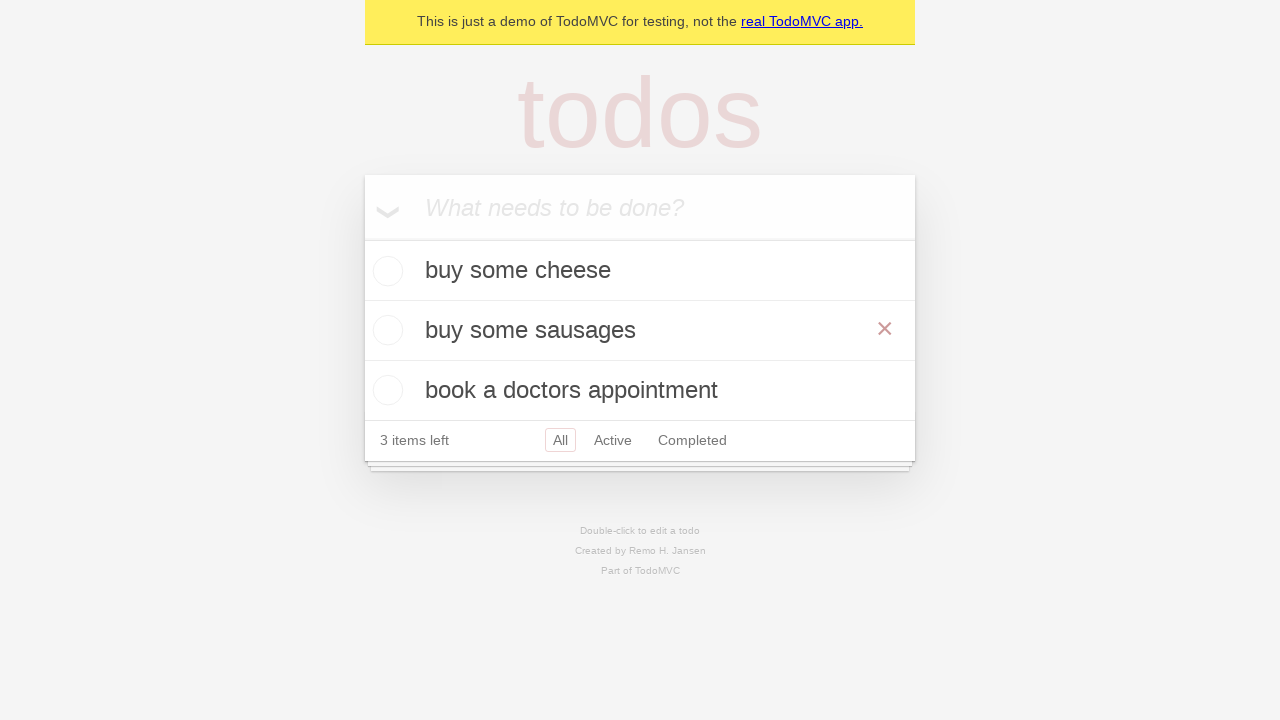